Tests autocomplete functionality by typing a letter and selecting a specific option from the dropdown suggestions

Starting URL: https://seleniumpractise.blogspot.com/2016/08/how-to-handle-autocomplete-feature-in.html

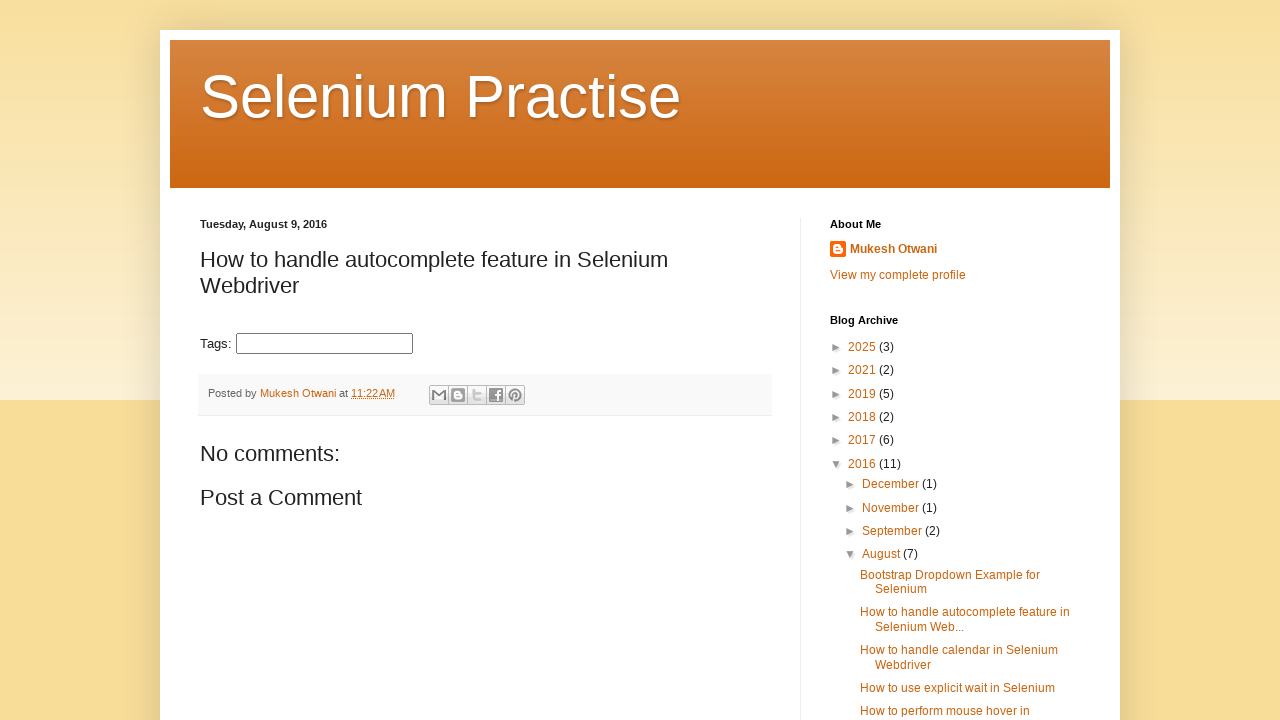

Typed 'S' in the autocomplete input field on #tags
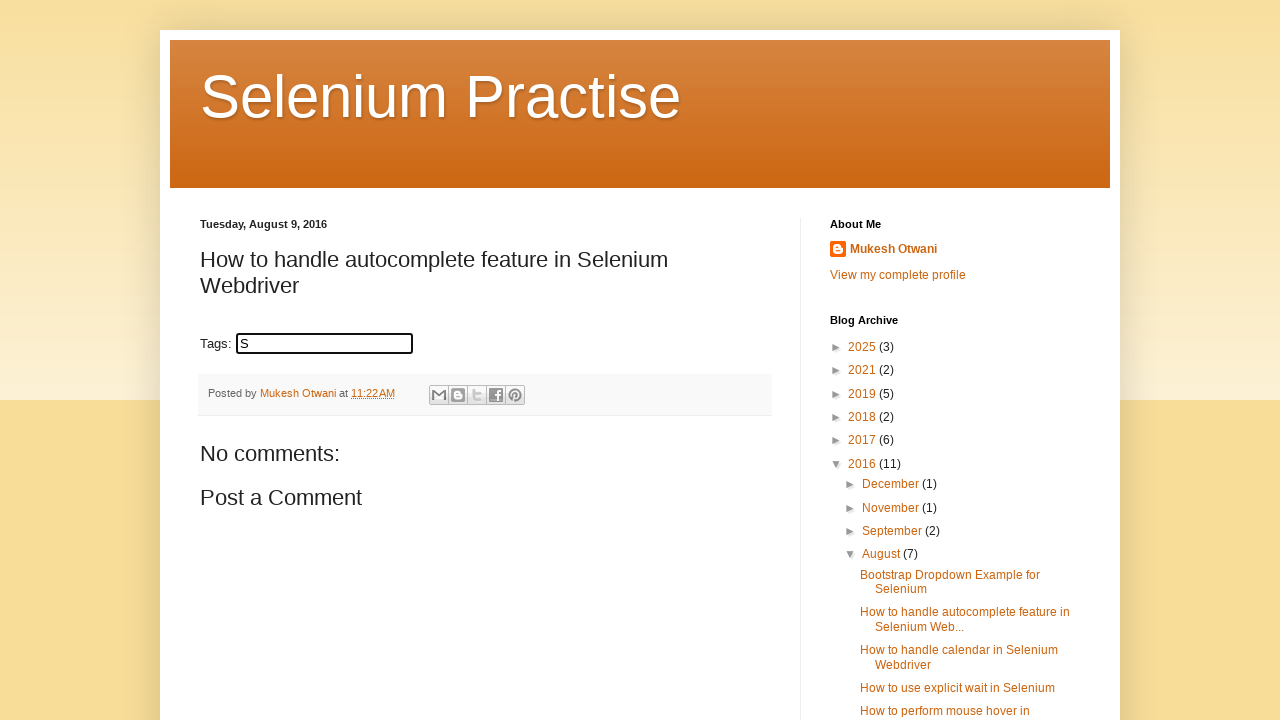

Autocomplete dropdown appeared
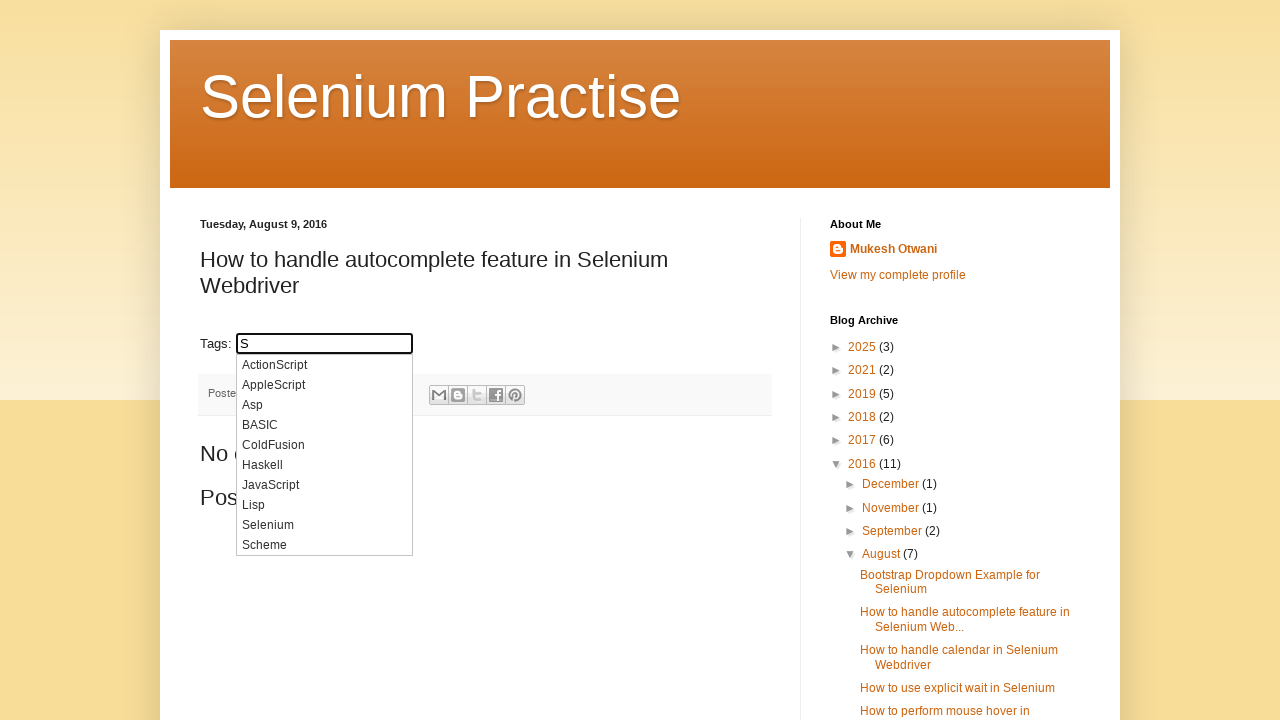

Located all autocomplete dropdown items
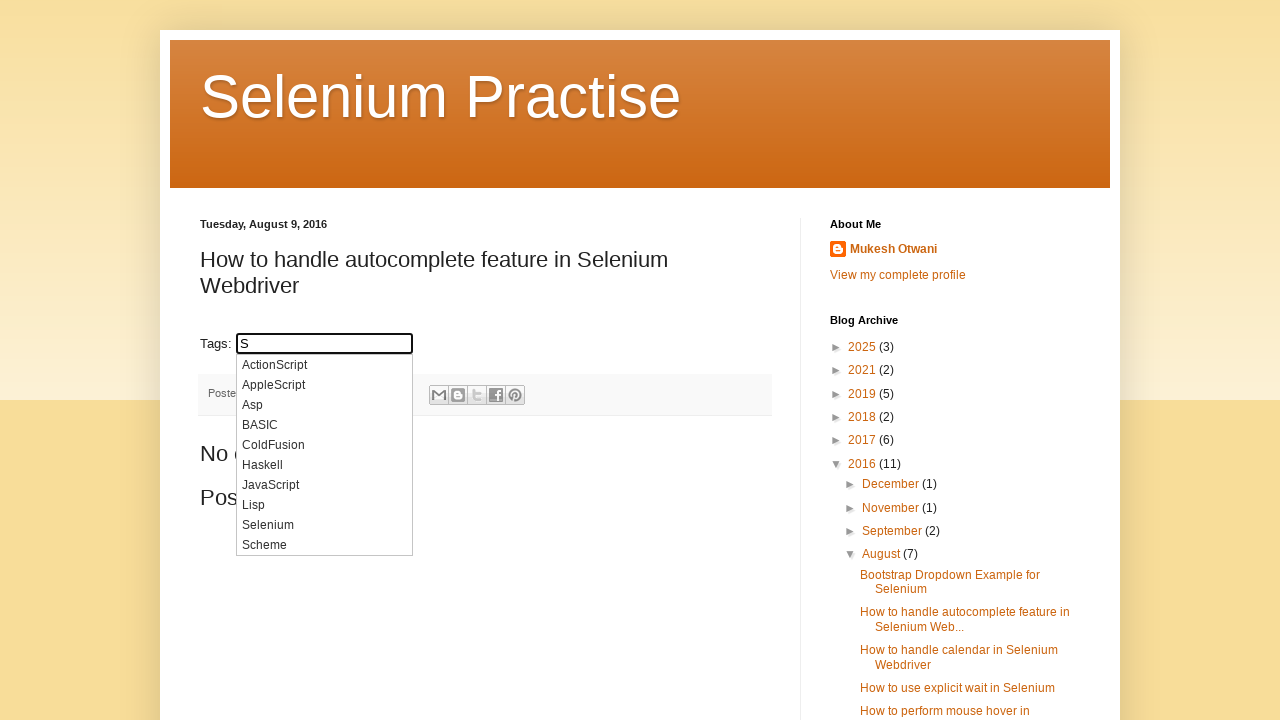

Selected 'Selenium' from autocomplete dropdown at (324, 525) on xpath=//li[@class='ui-menu-item']//div >> nth=8
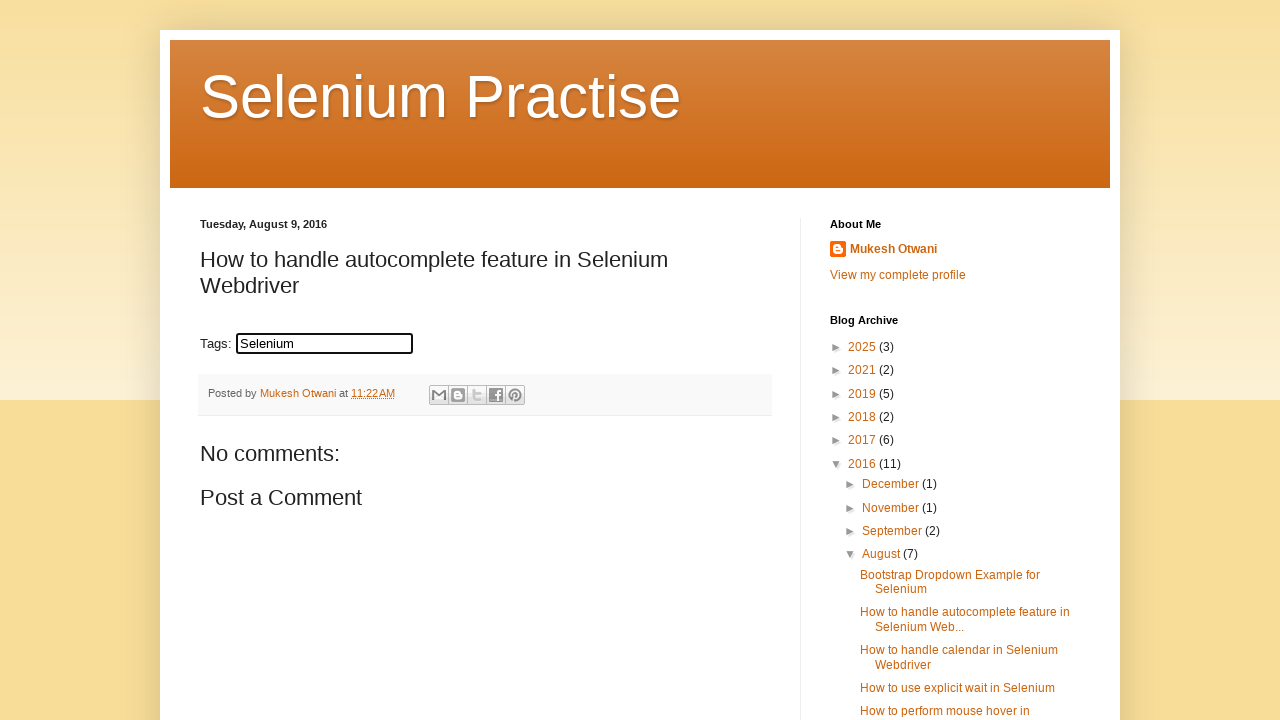

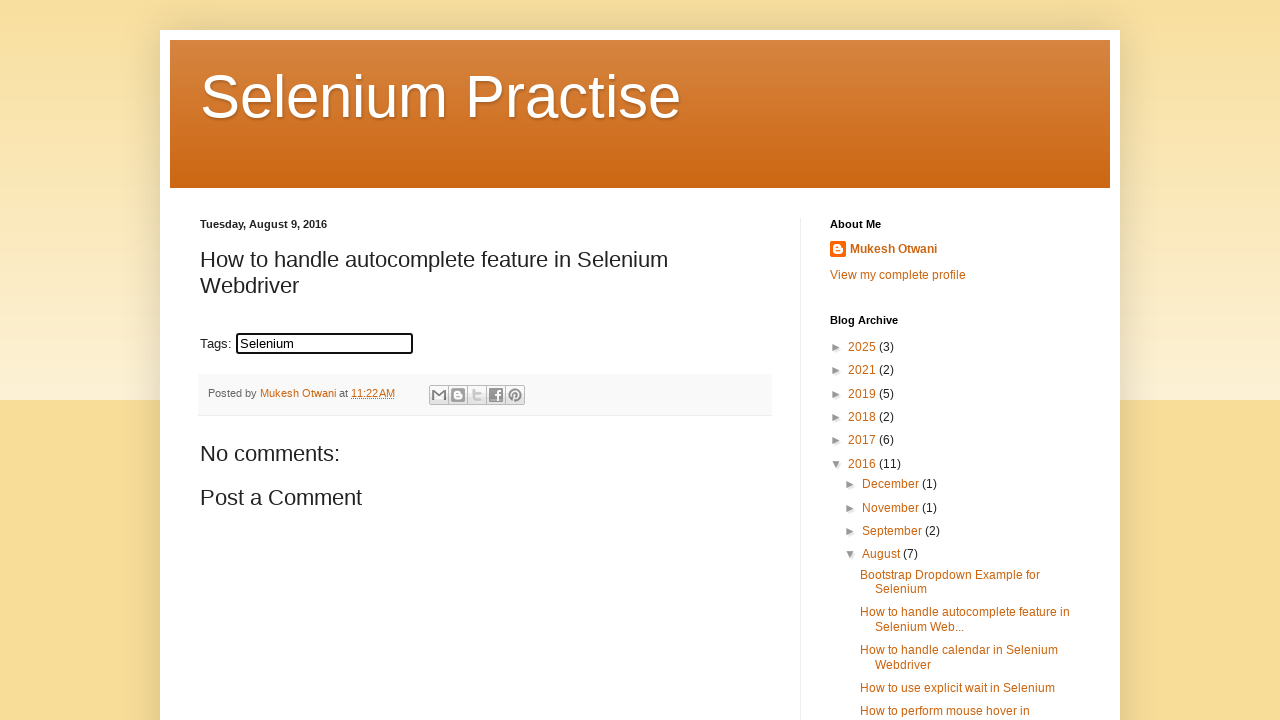